Tests an e-commerce shopping flow by searching for products containing "be", adding all matching products to cart, proceeding to checkout, and applying a promo code to verify it's accepted.

Starting URL: https://rahulshettyacademy.com/seleniumPractise/

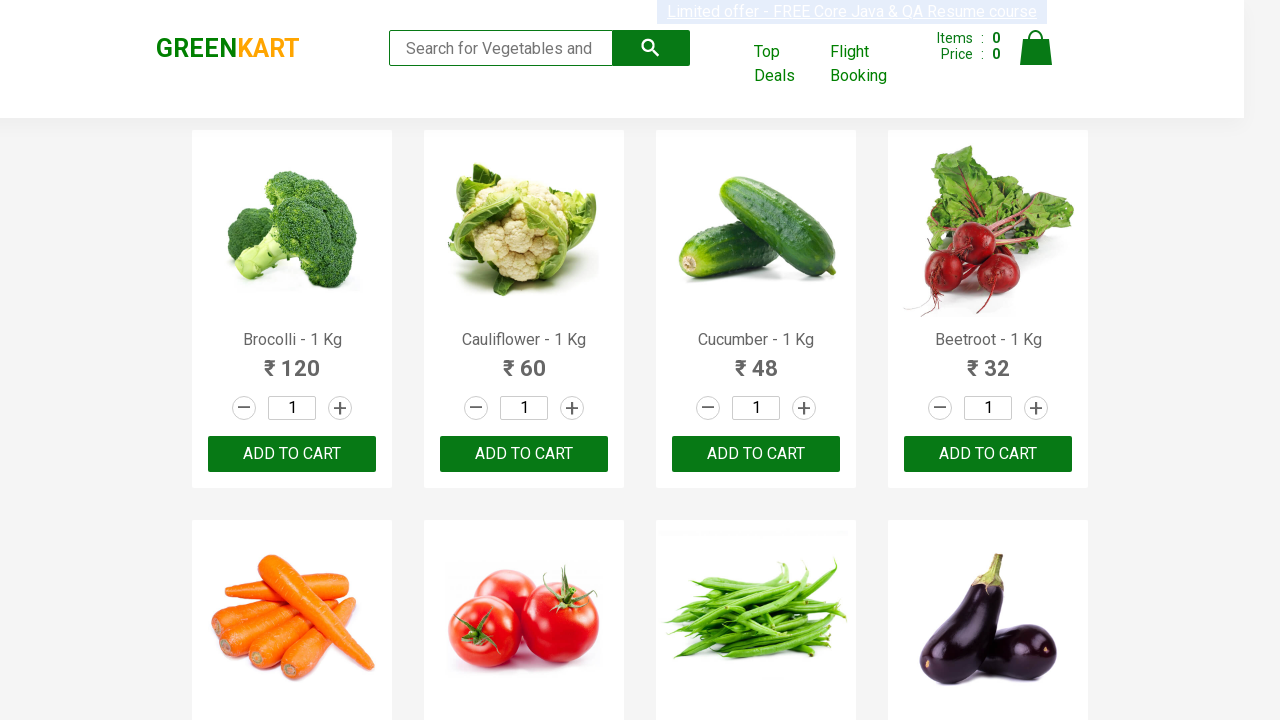

Filled search field with 'be' on .search-keyword
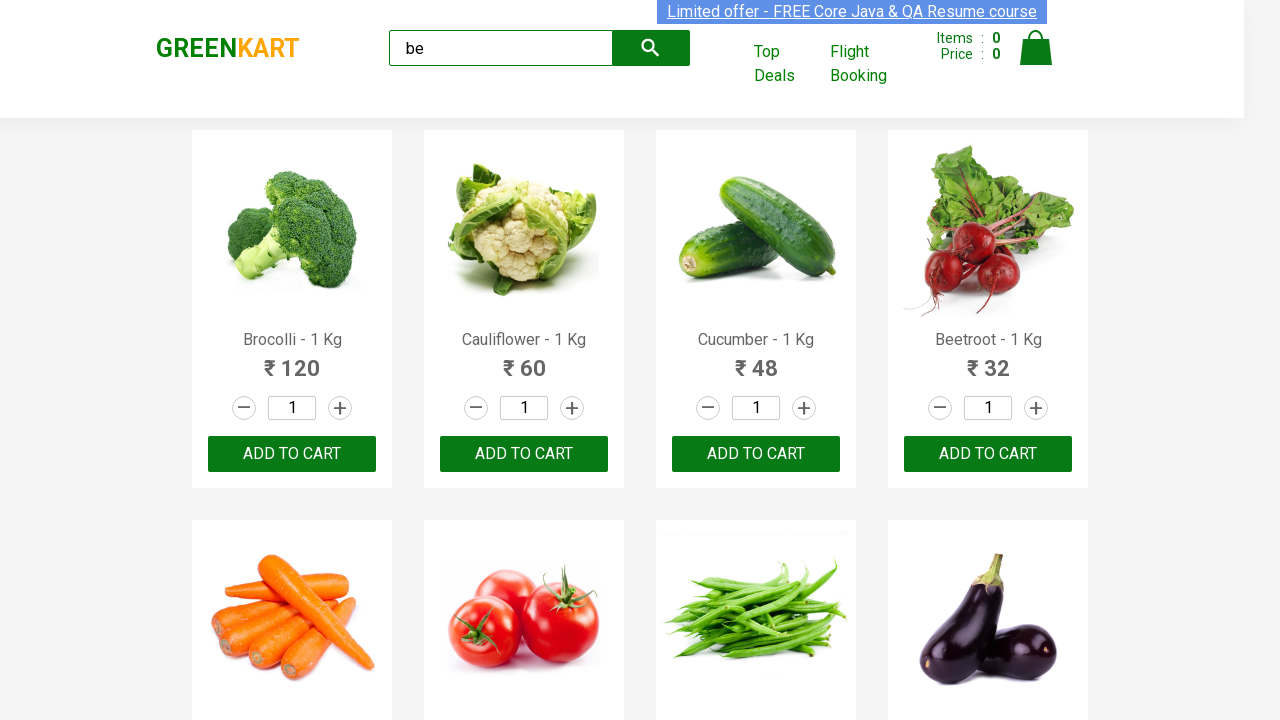

Product list loaded after search
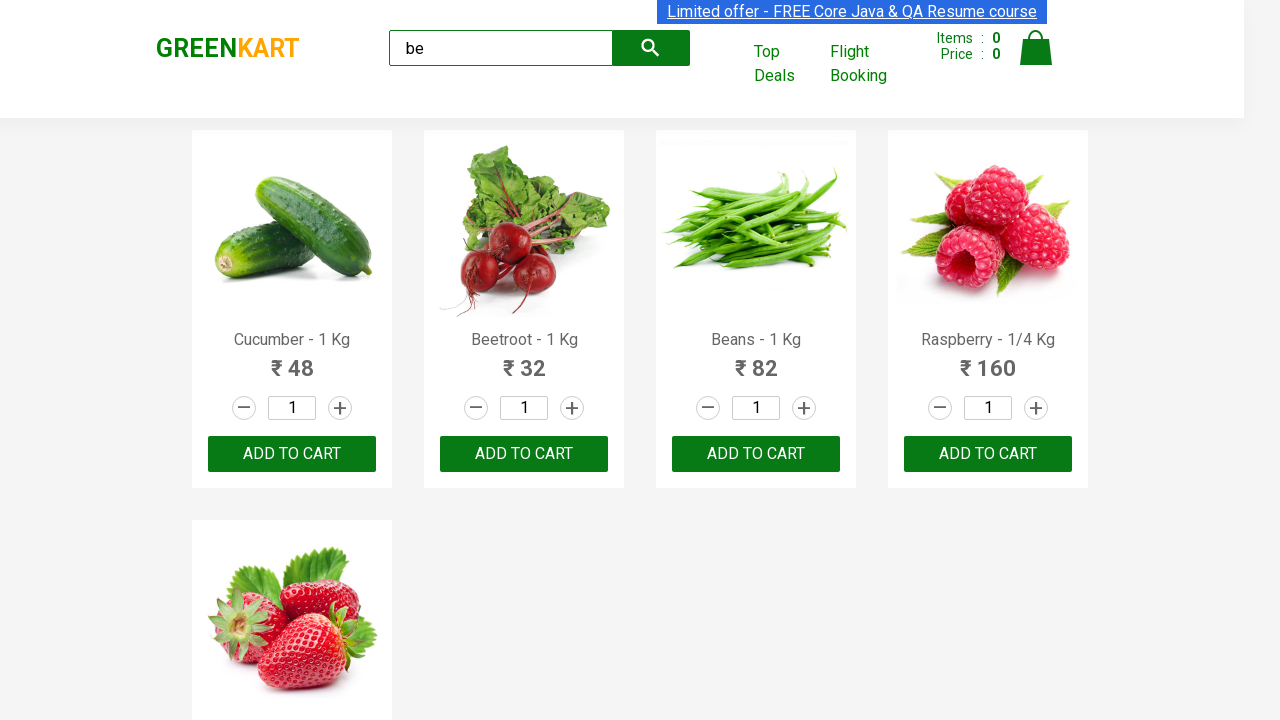

Found 5 products matching search
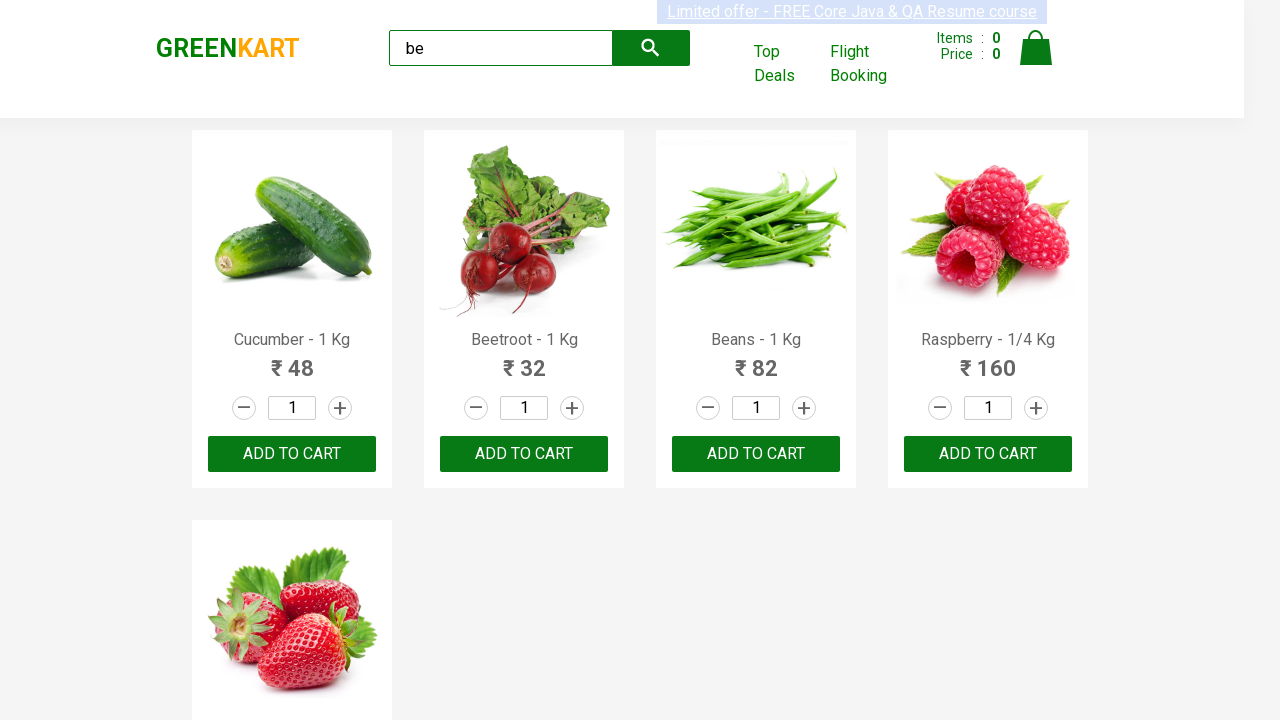

Assertion passed: at least one product found
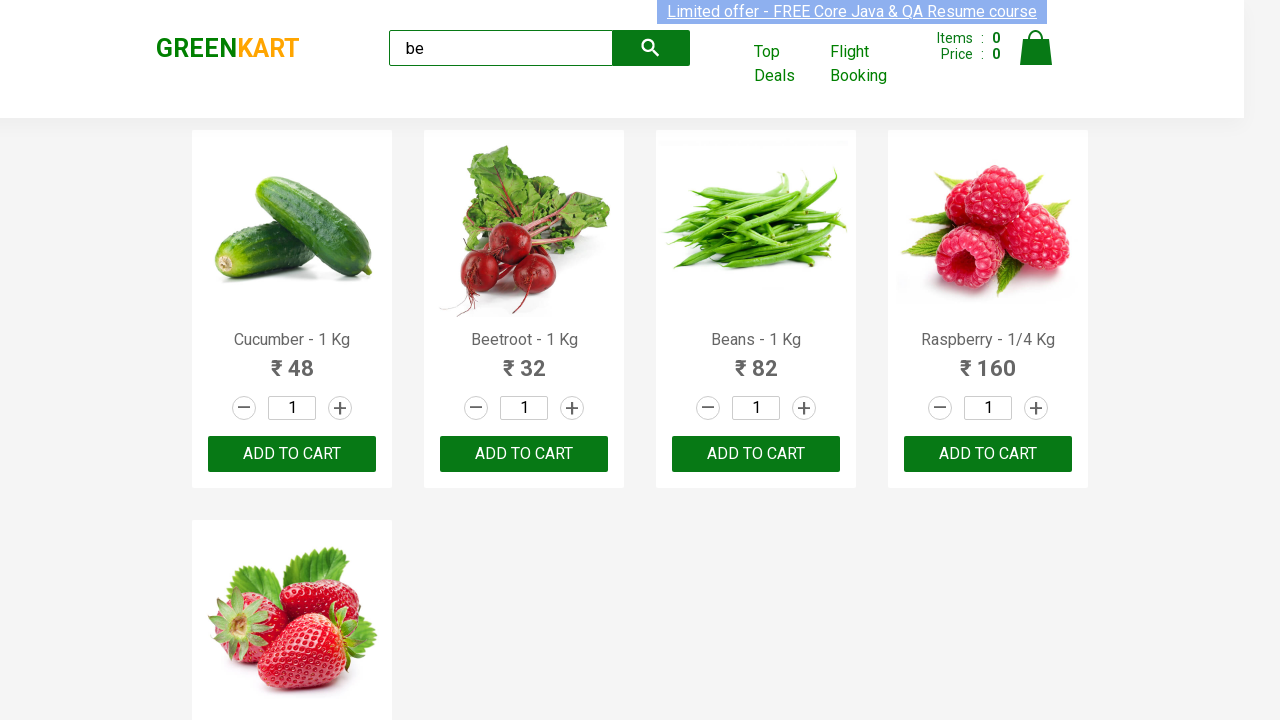

Added product to cart at (292, 454) on xpath=//div[@class='product'] >> nth=0 >> div >> nth=2
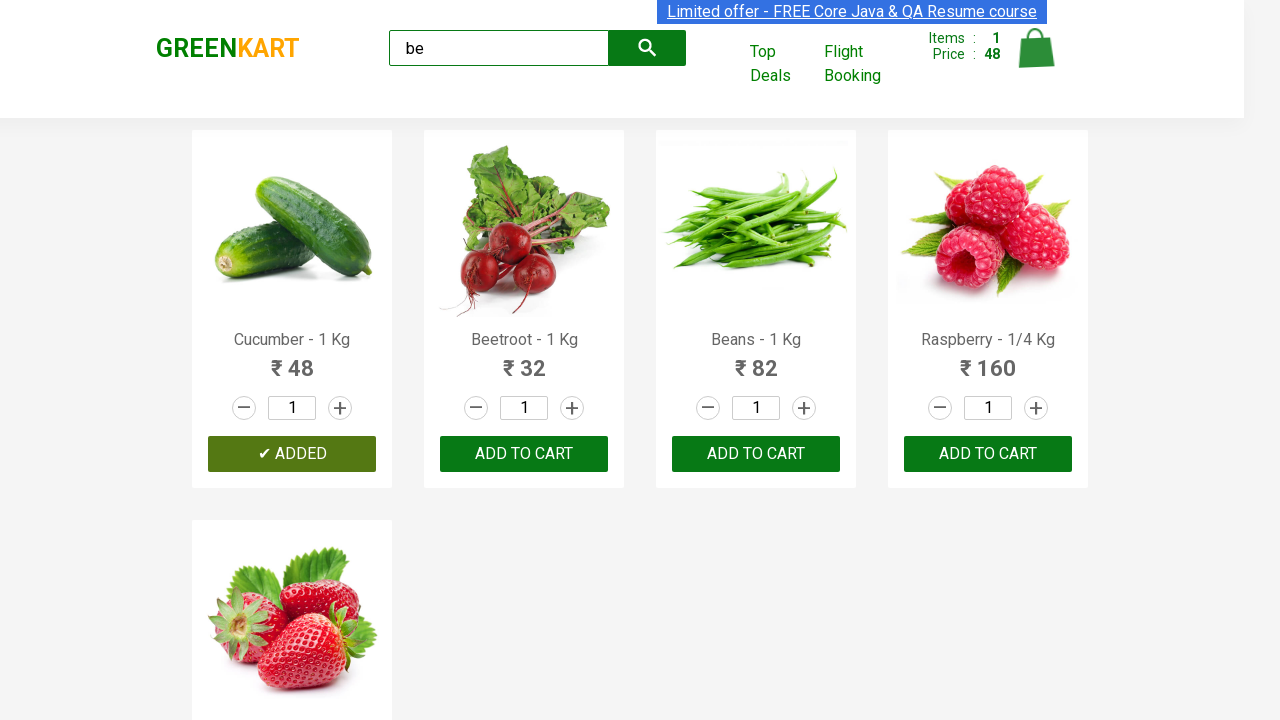

Added product to cart at (524, 454) on xpath=//div[@class='product'] >> nth=1 >> div >> nth=2
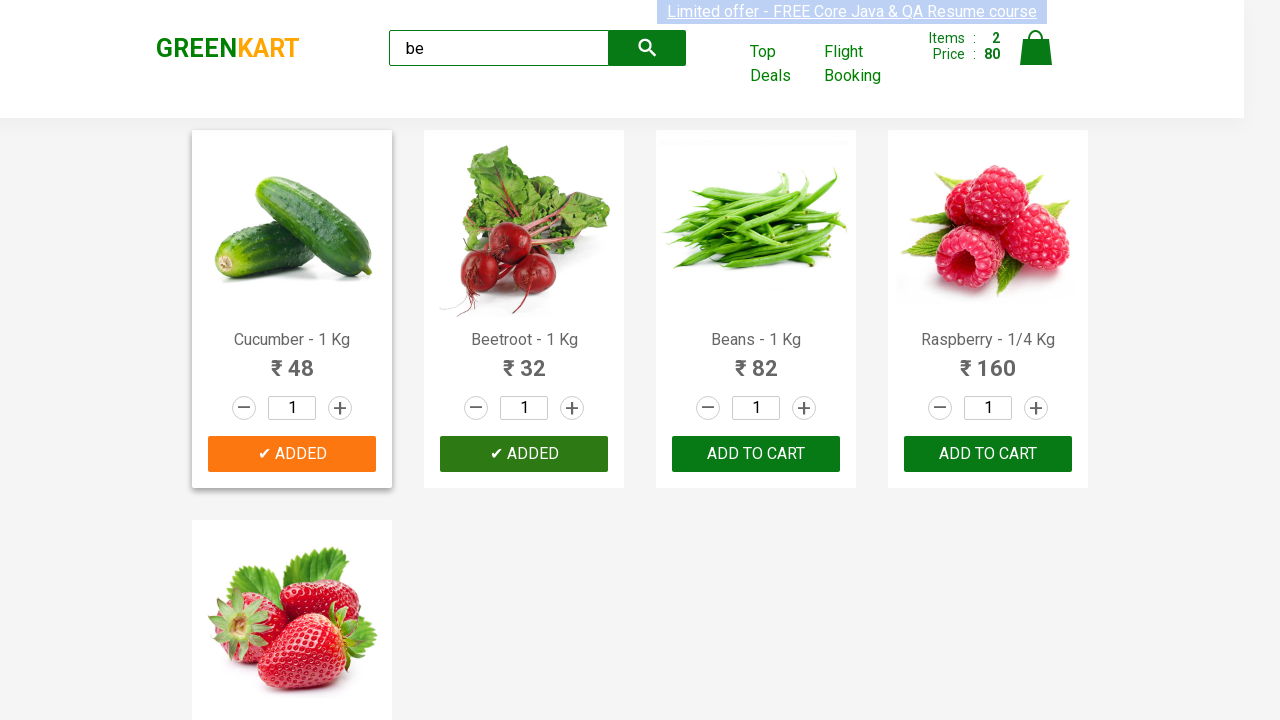

Added product to cart at (756, 454) on xpath=//div[@class='product'] >> nth=2 >> div >> nth=2
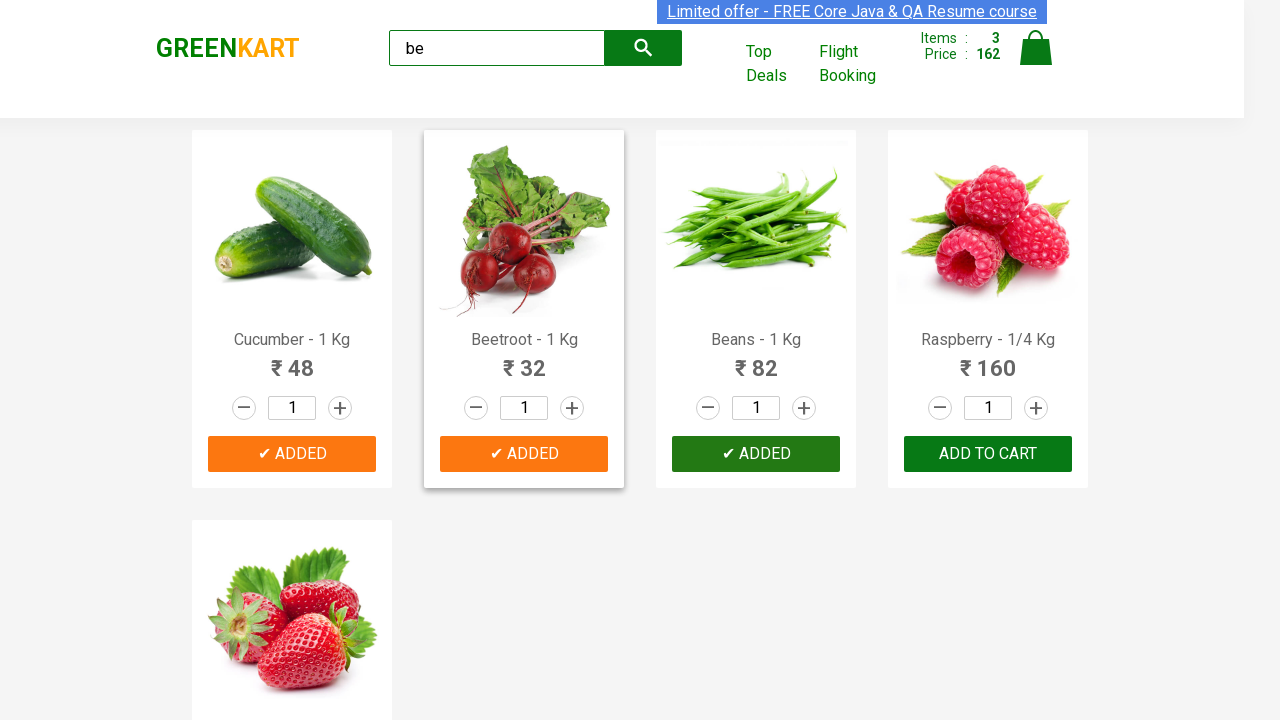

Added product to cart at (988, 454) on xpath=//div[@class='product'] >> nth=3 >> div >> nth=2
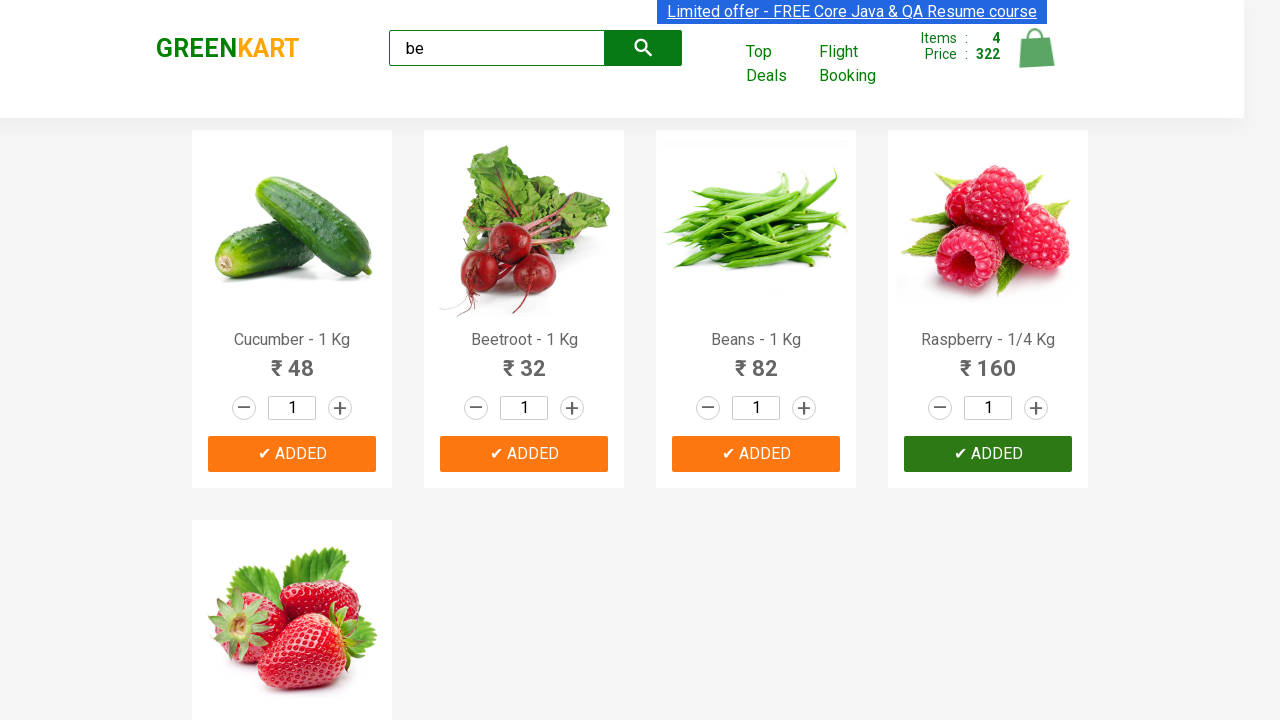

Added product to cart at (292, 569) on xpath=//div[@class='product'] >> nth=4 >> div >> nth=2
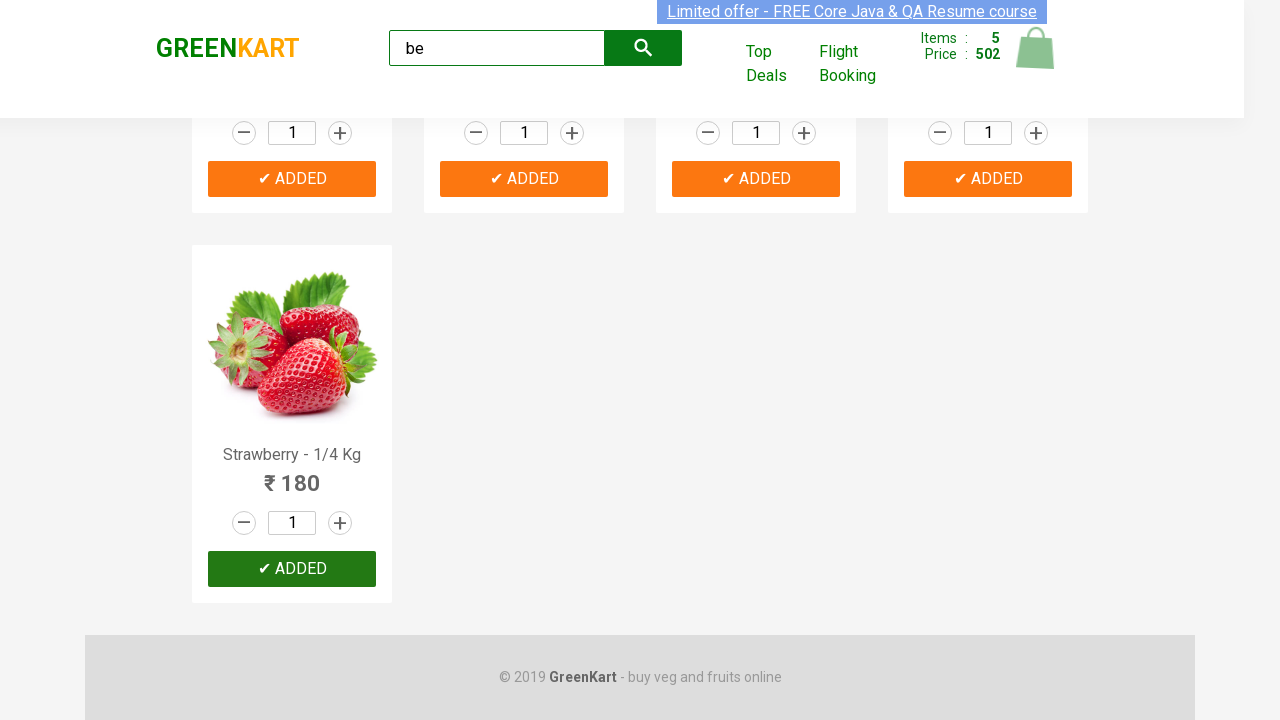

Clicked on cart icon at (1036, 48) on xpath=//img[@alt='Cart']
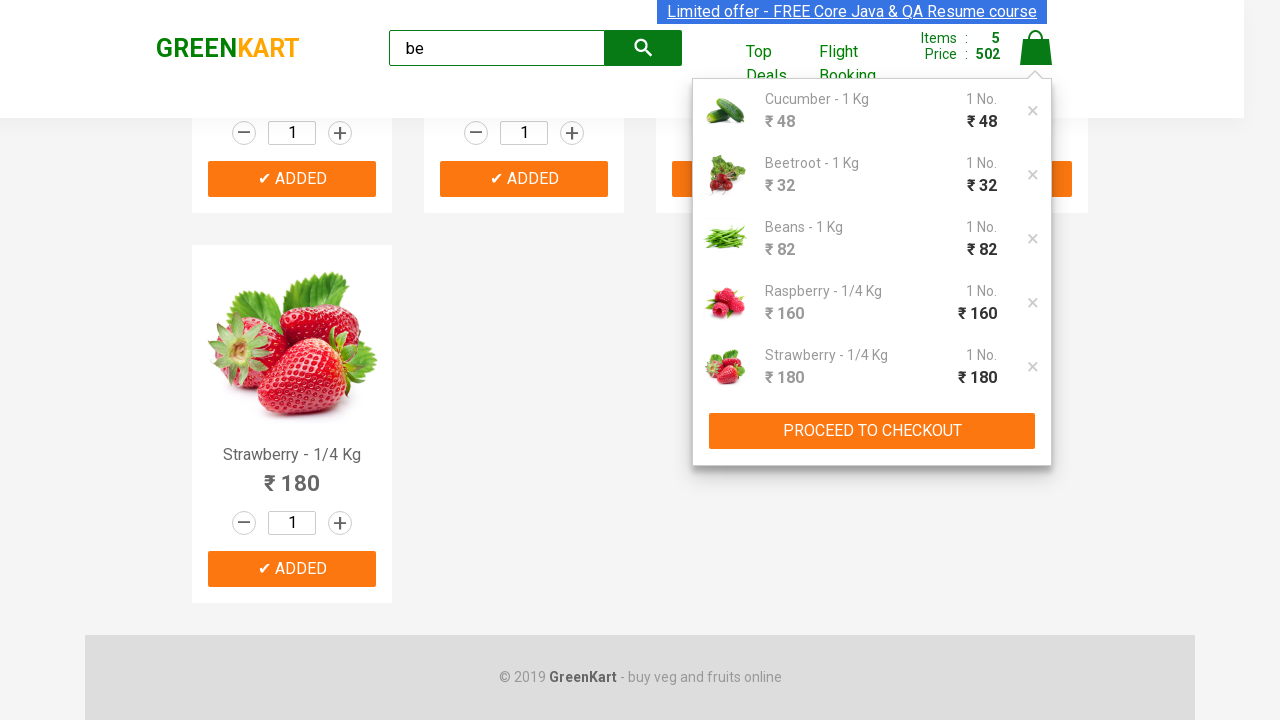

Clicked PROCEED TO CHECKOUT button at (872, 431) on xpath=//div[@class='action-block']/button[text()='PROCEED TO CHECKOUT']
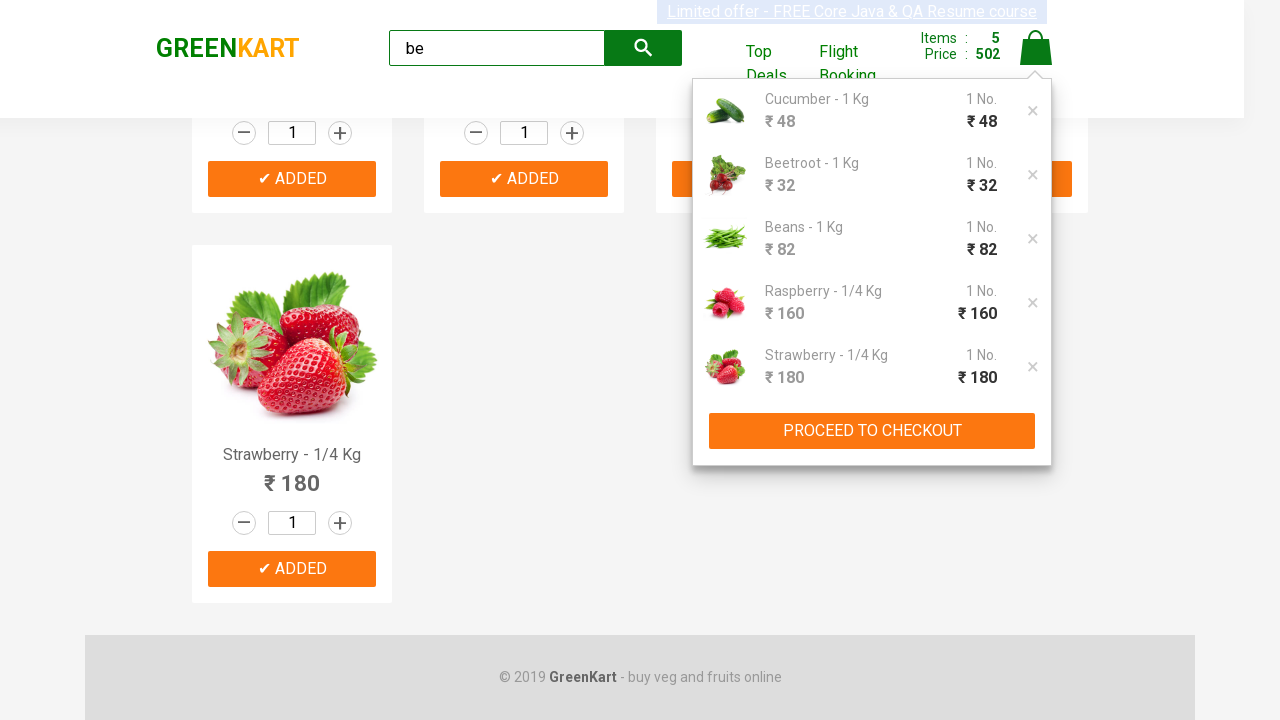

Entered promo code 'rahulshettyacademy' on .promoCode
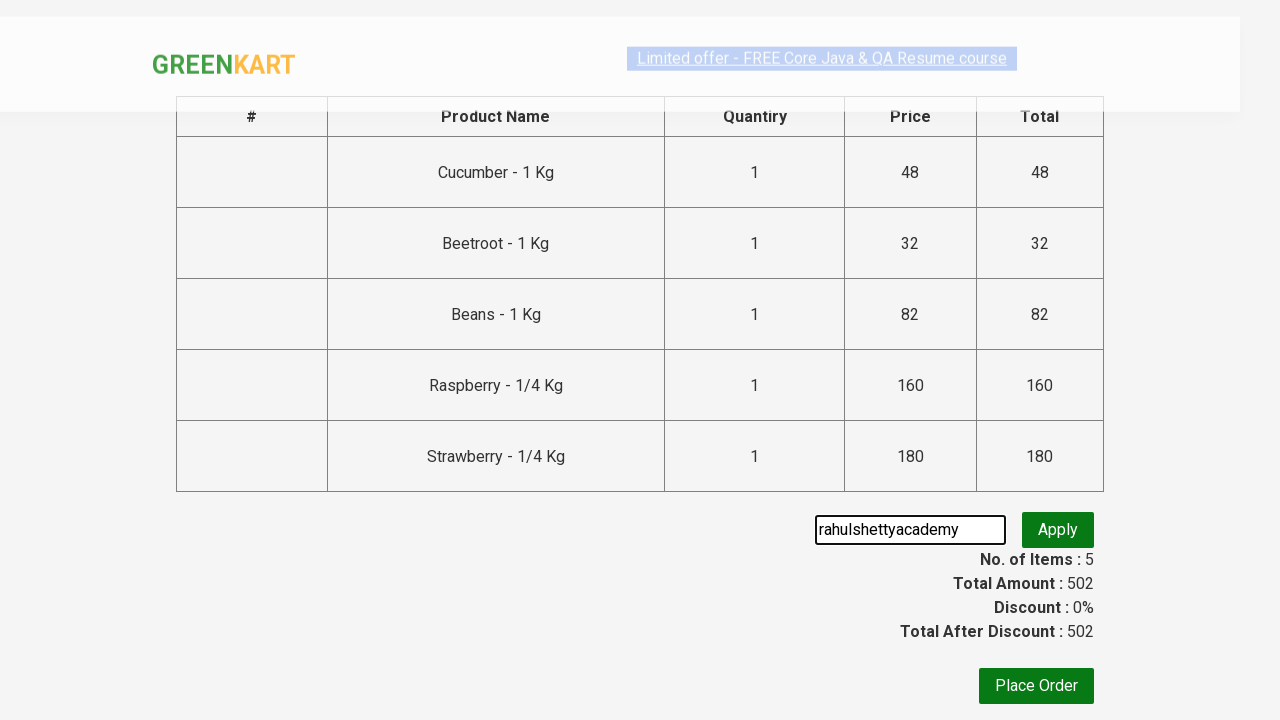

Clicked apply button for promo code at (1058, 530) on .promoBtn
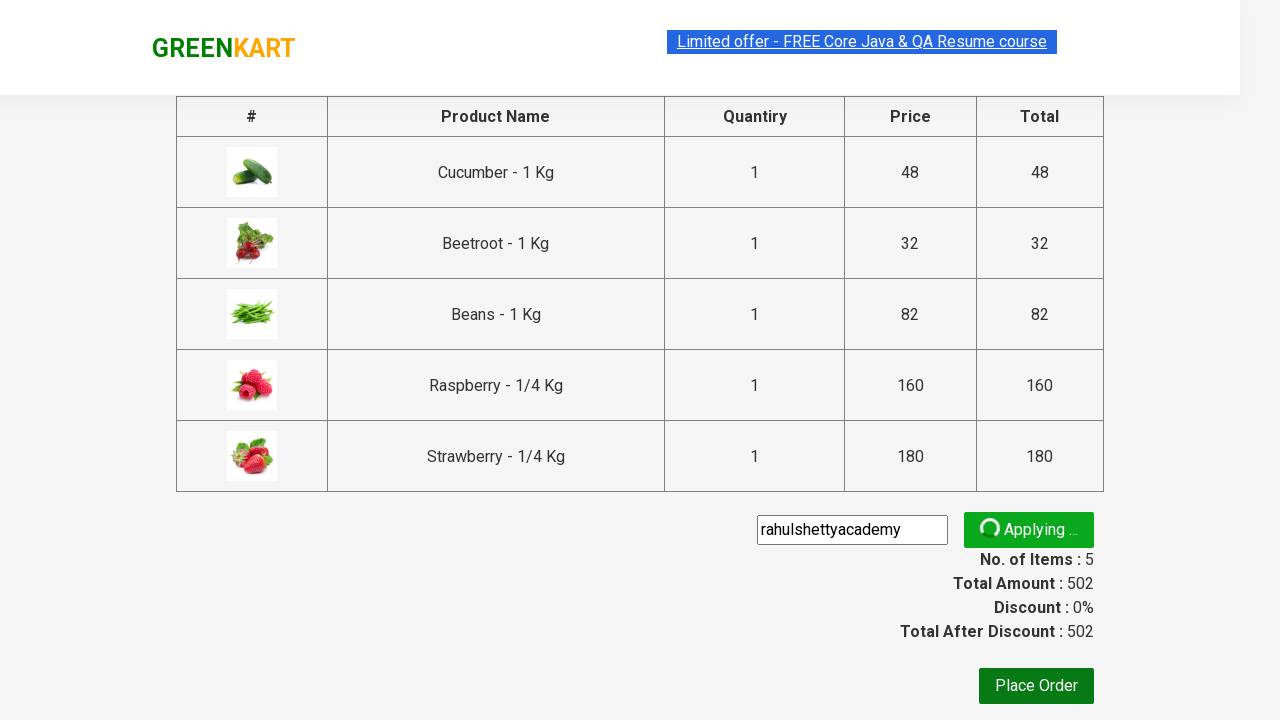

Promo code confirmation message appeared
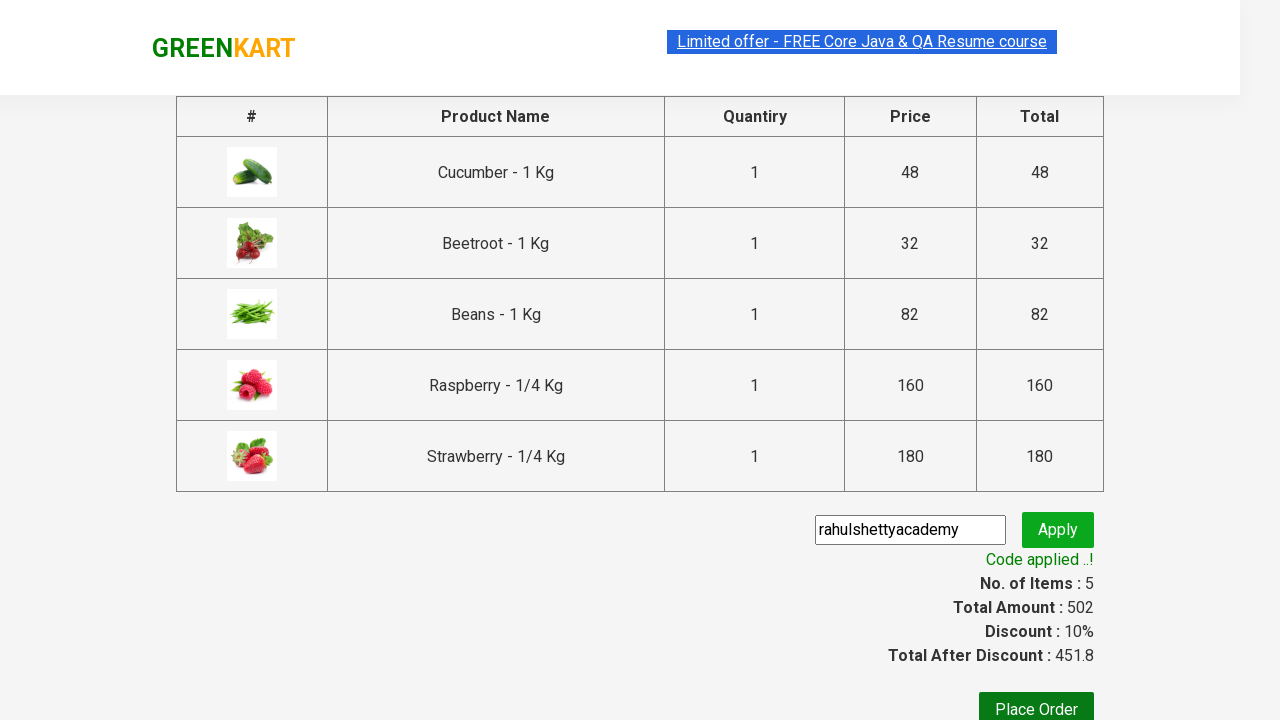

Assertion passed: promo code successfully applied
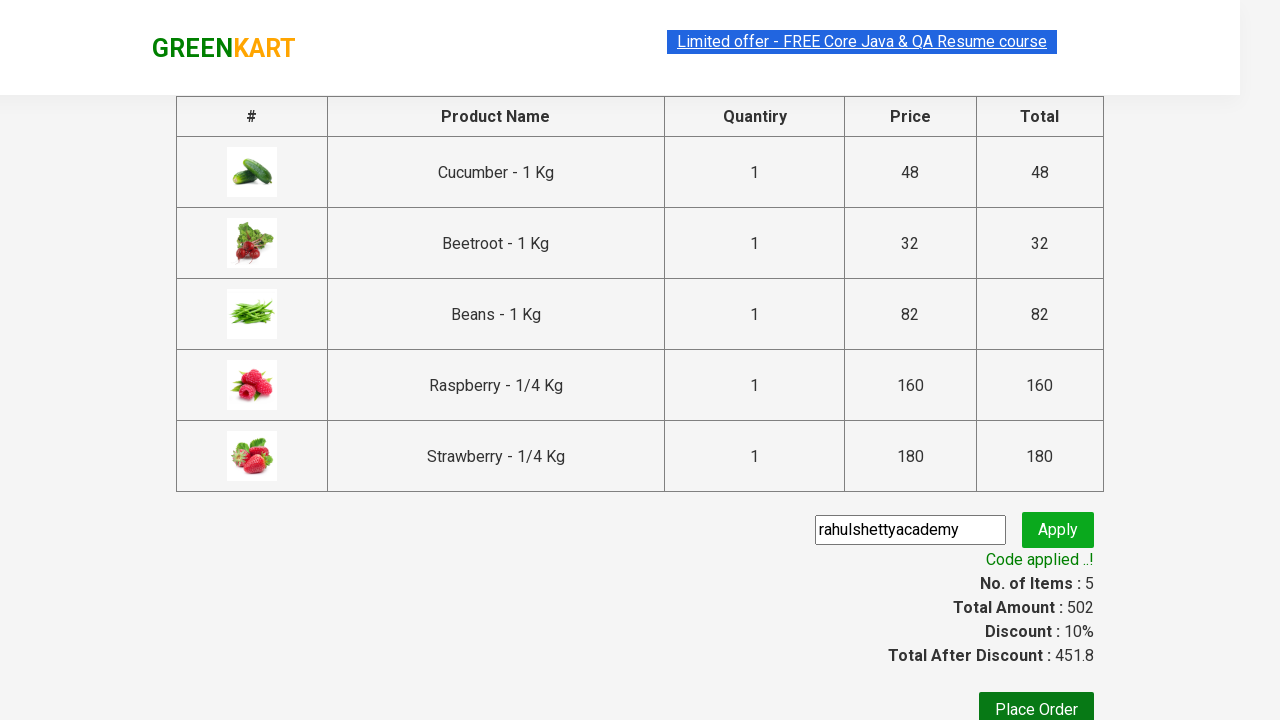

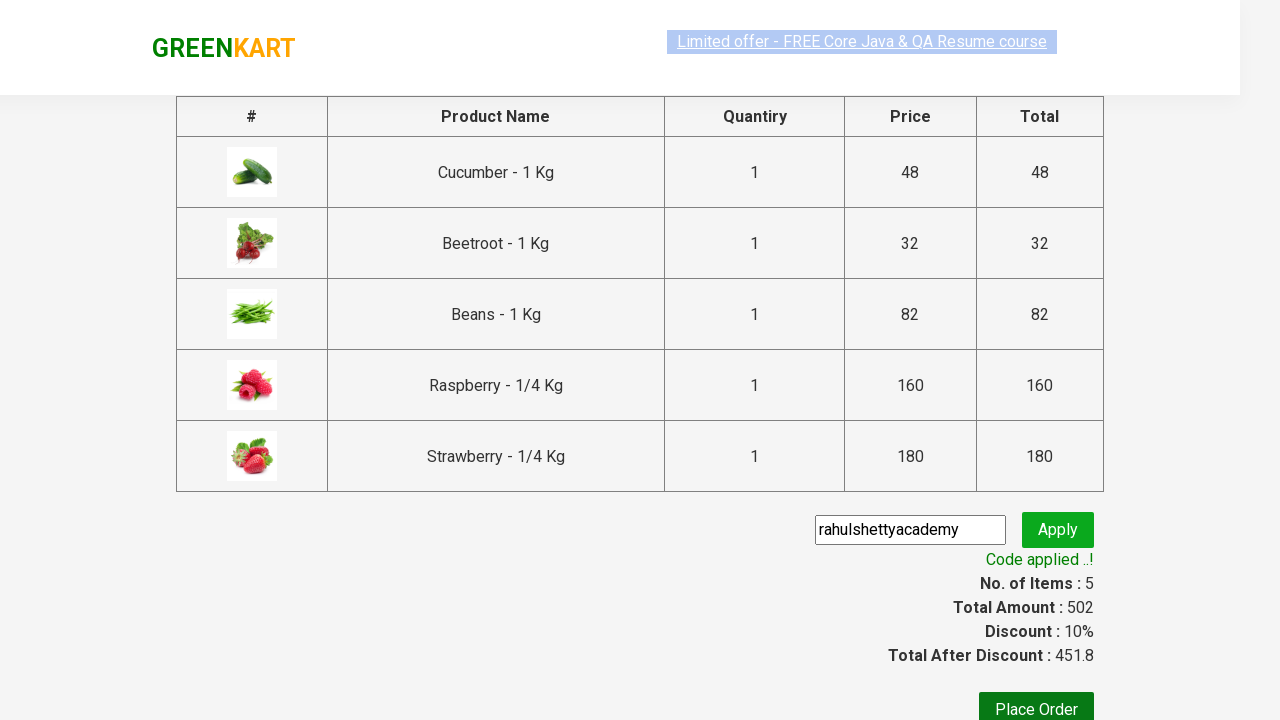